Tests window handling by clicking a help link that opens in a new window, then switching between the main and child windows

Starting URL: http://accounts.google.com/signup

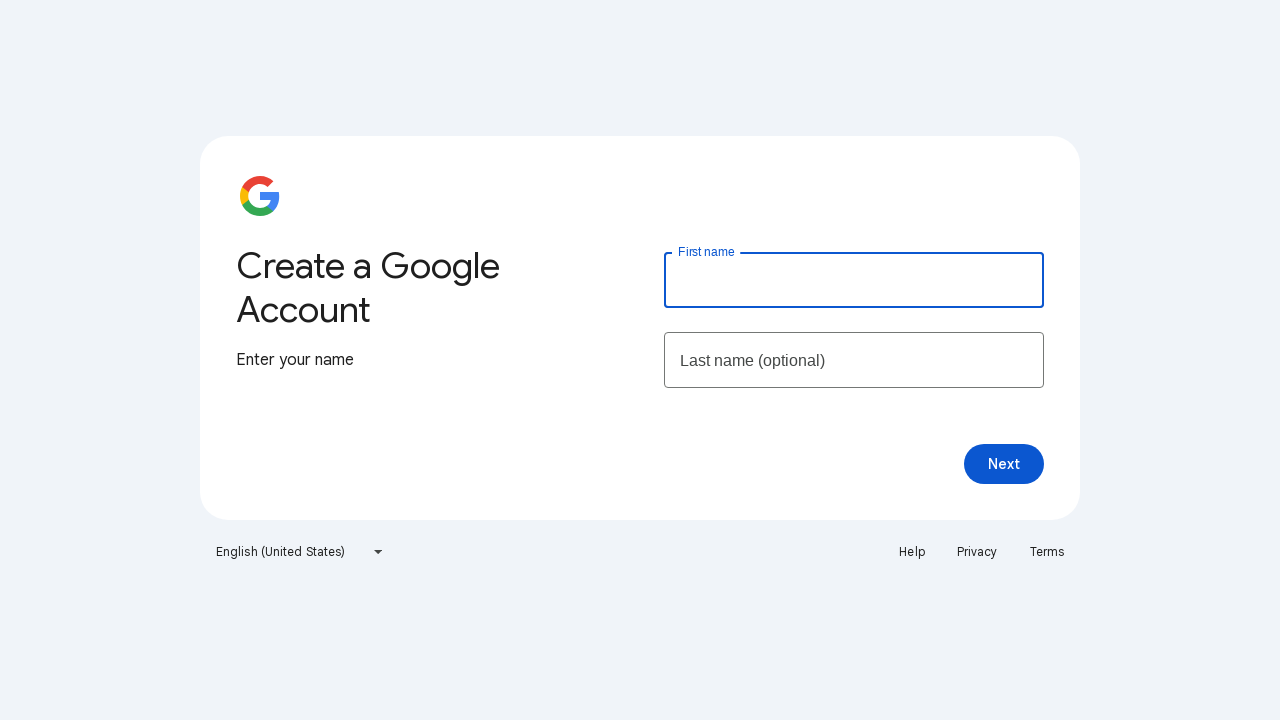

Clicked Help link which opened a new window at (912, 552) on text=Help
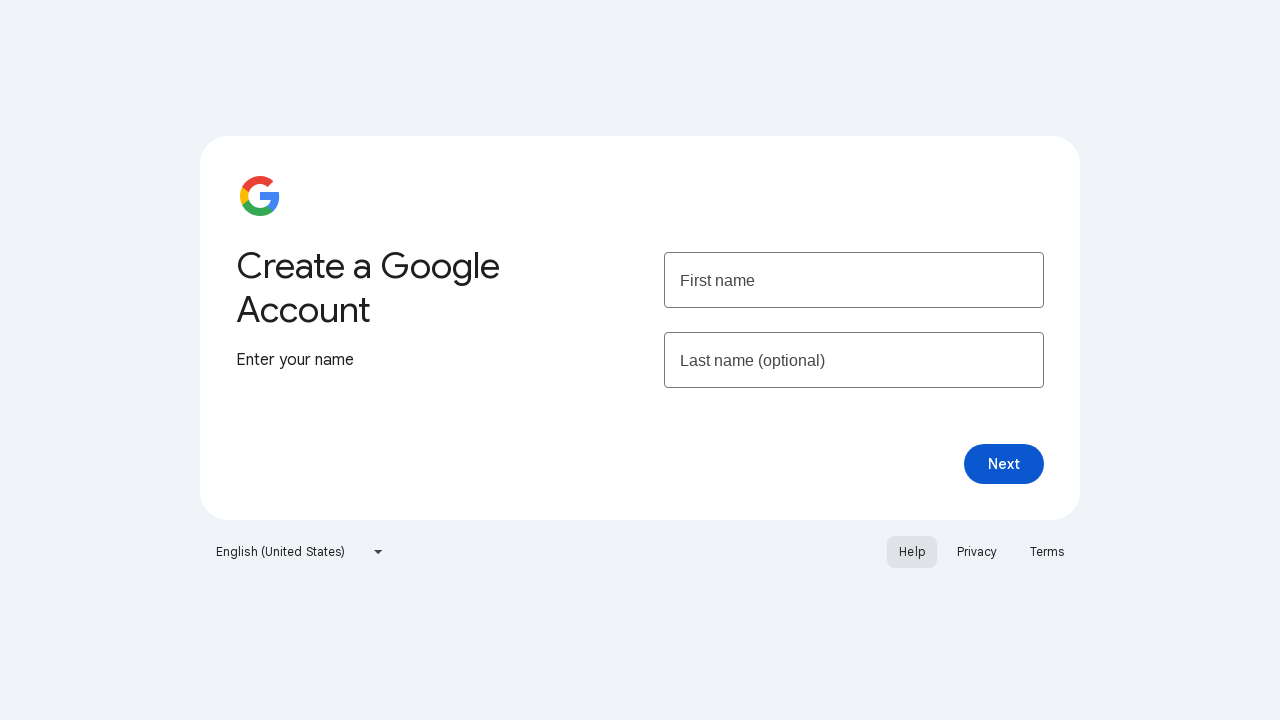

New window/tab created and captured
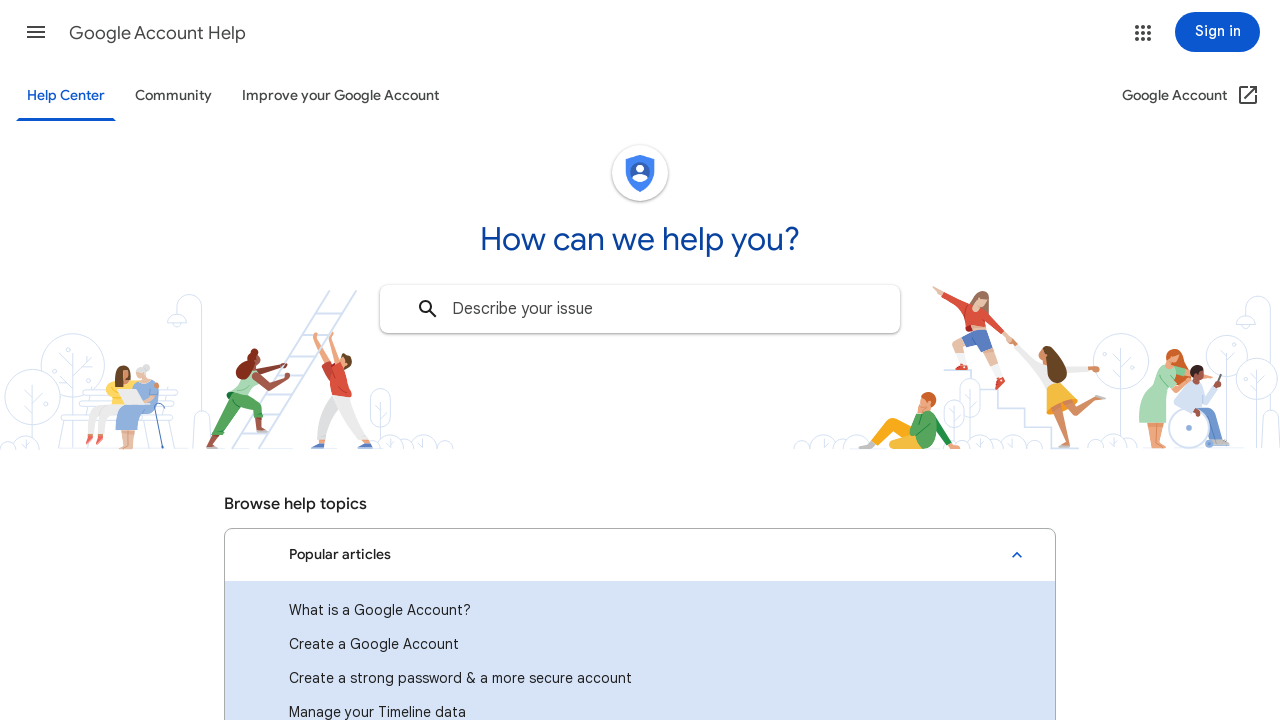

Switched back to main window
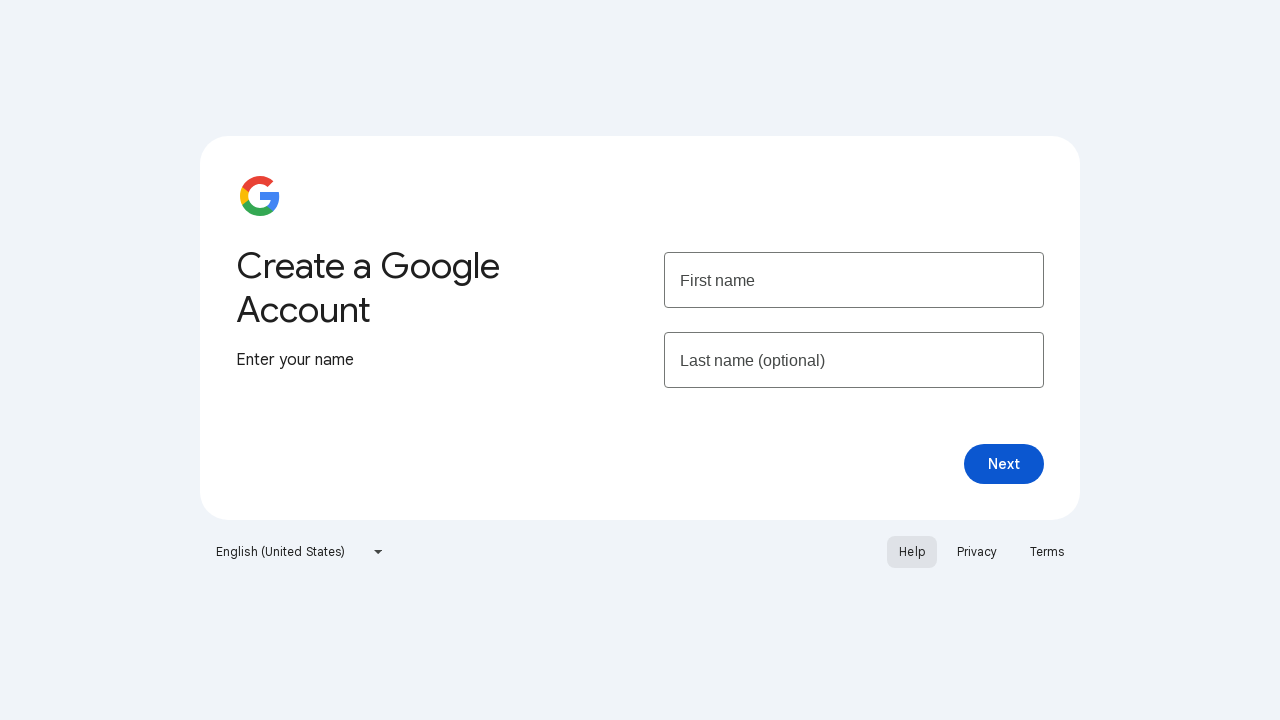

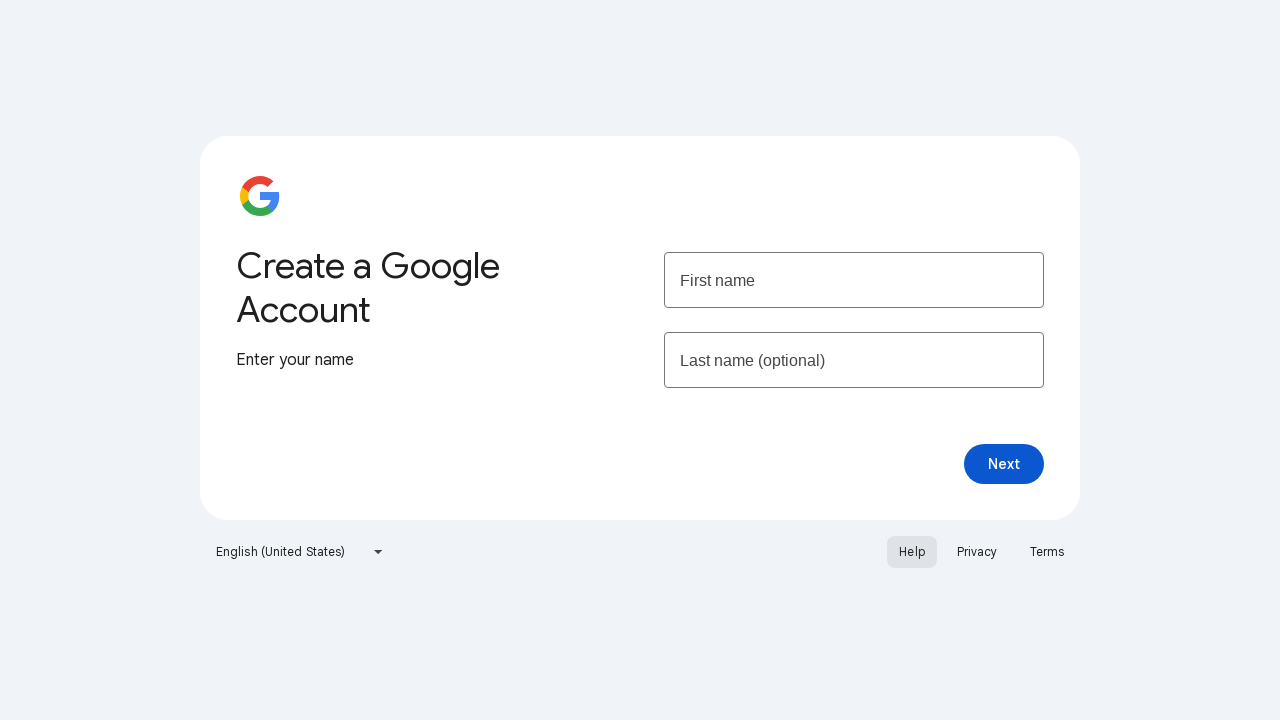